Tests A/B test opt-out by adding an Optimizely opt-out cookie before navigating to the split test page, then verifying the opt-out state is immediately active.

Starting URL: http://the-internet.herokuapp.com

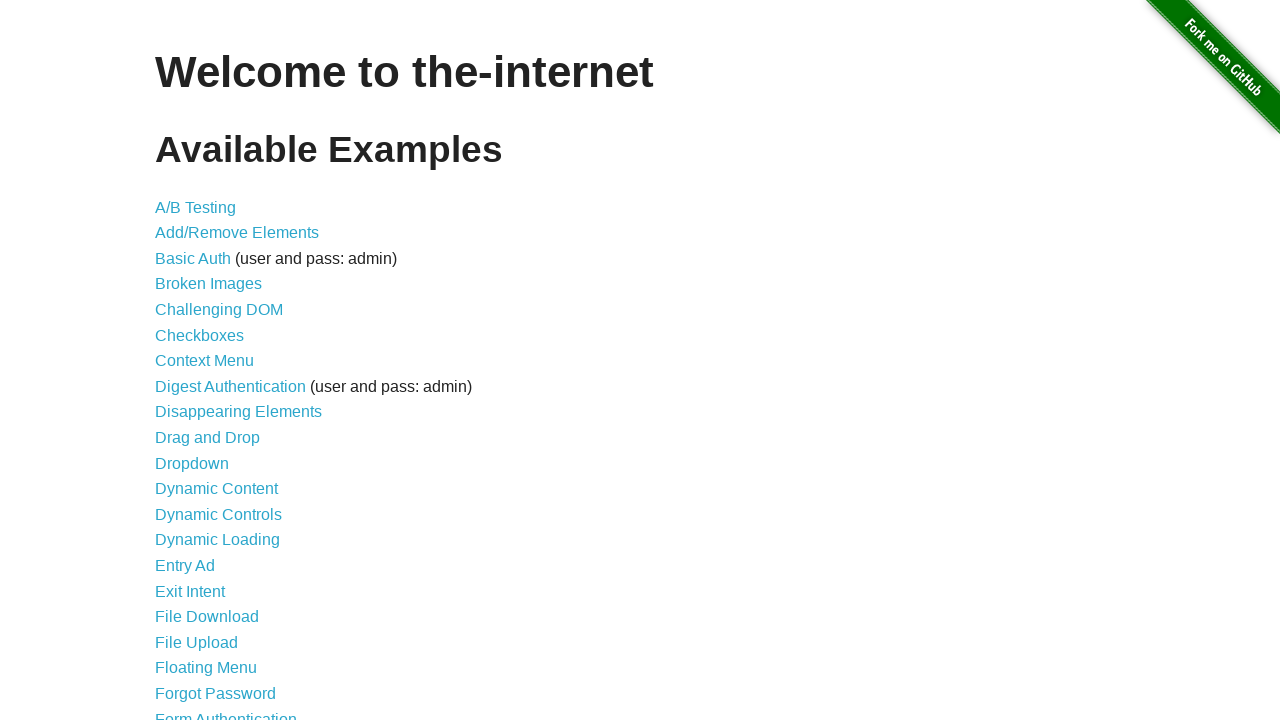

Added Optimizely opt-out cookie before page load
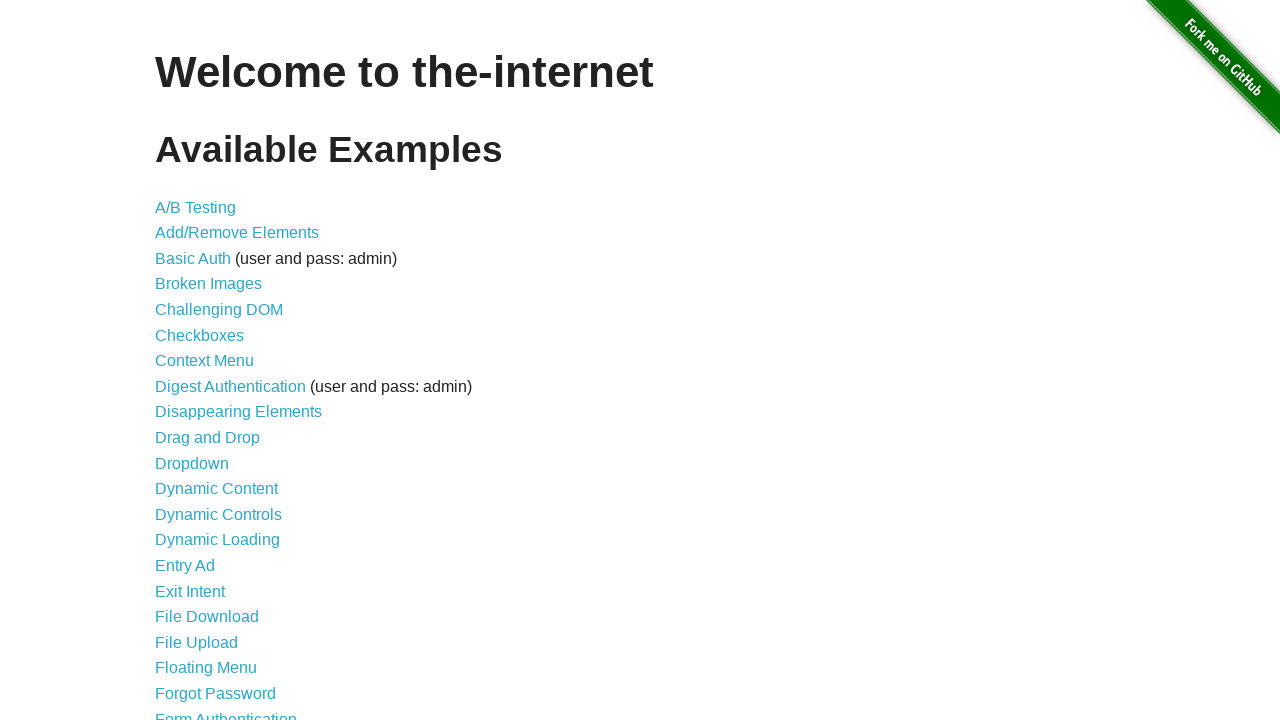

Navigated to A/B test page
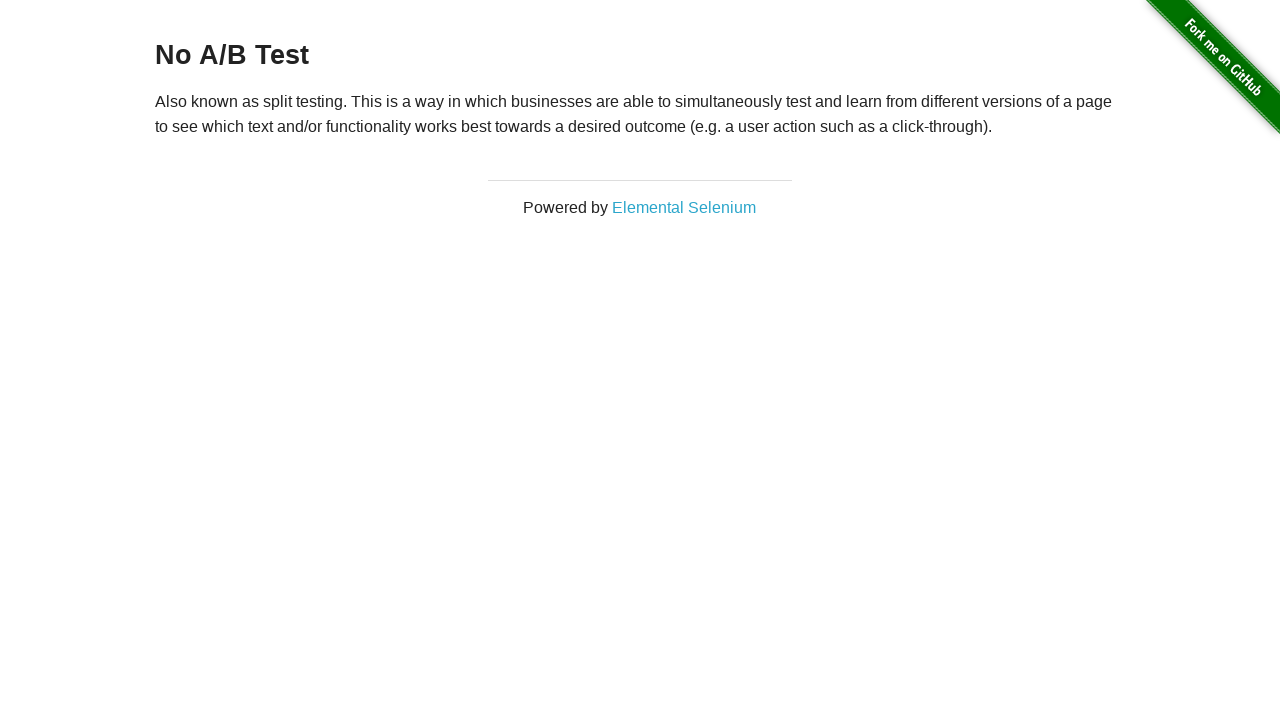

Retrieved heading text: 'No A/B Test'
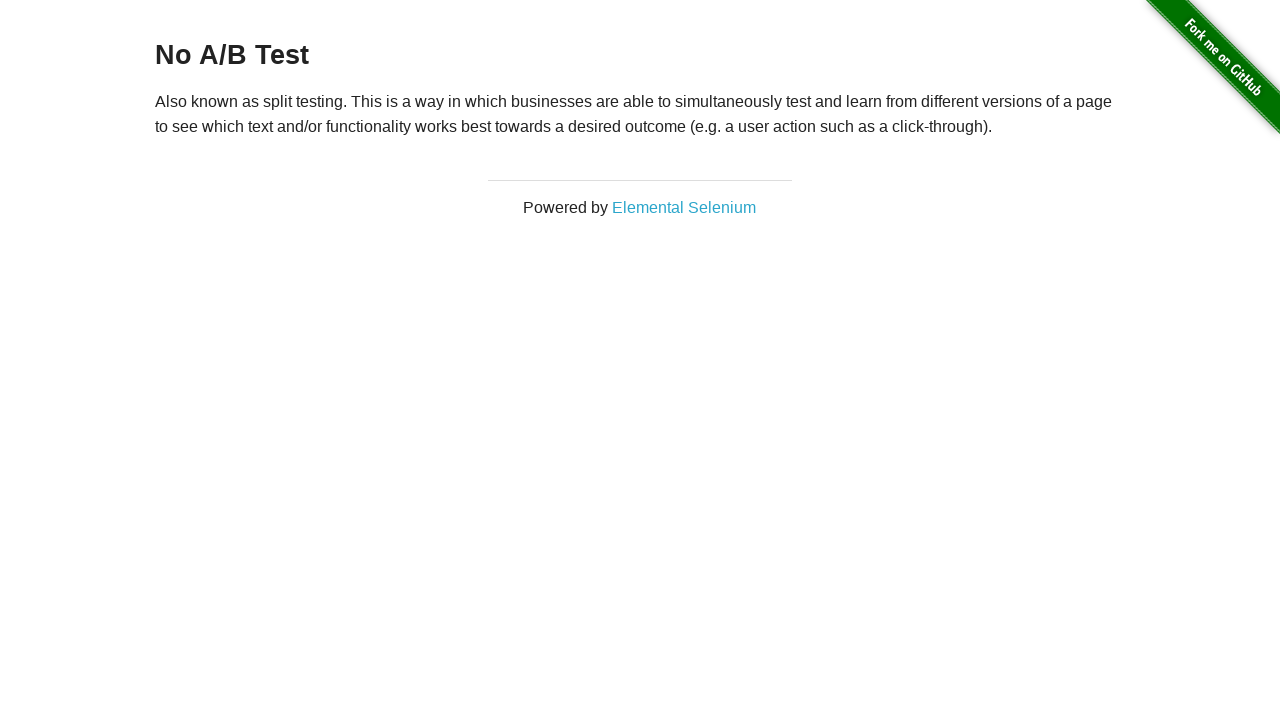

Verified opt-out state is active - heading shows 'No A/B Test'
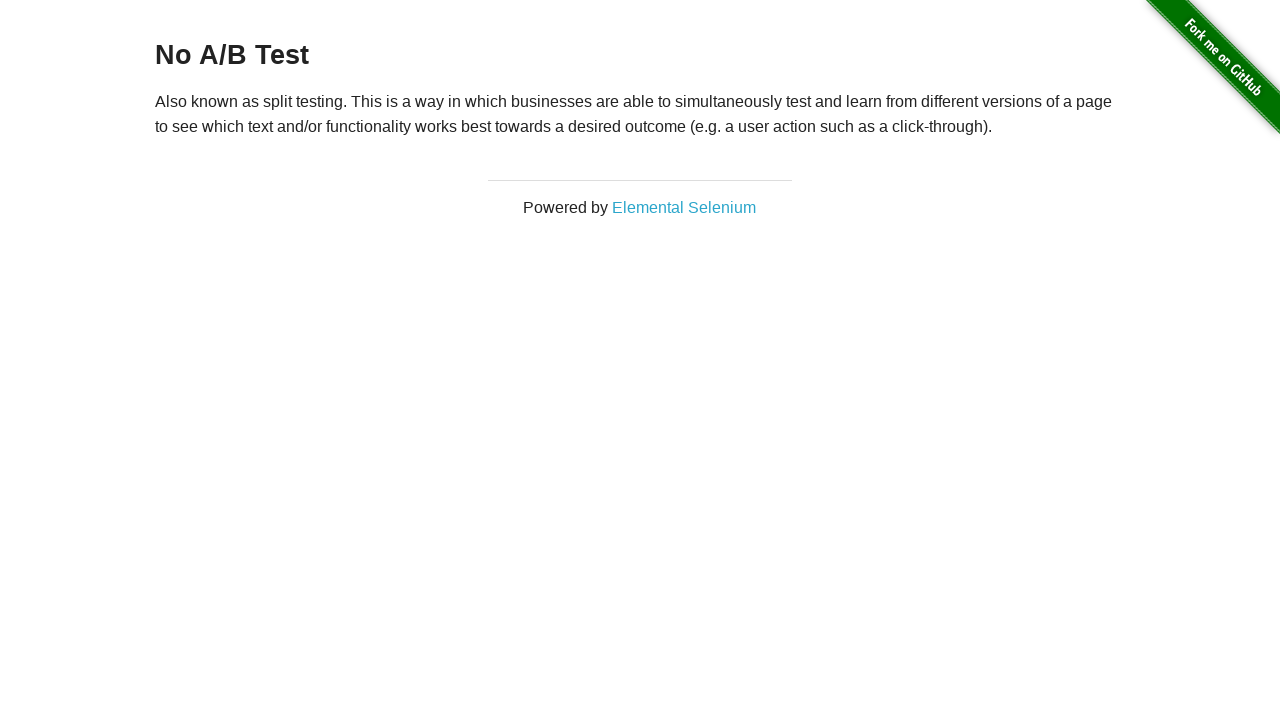

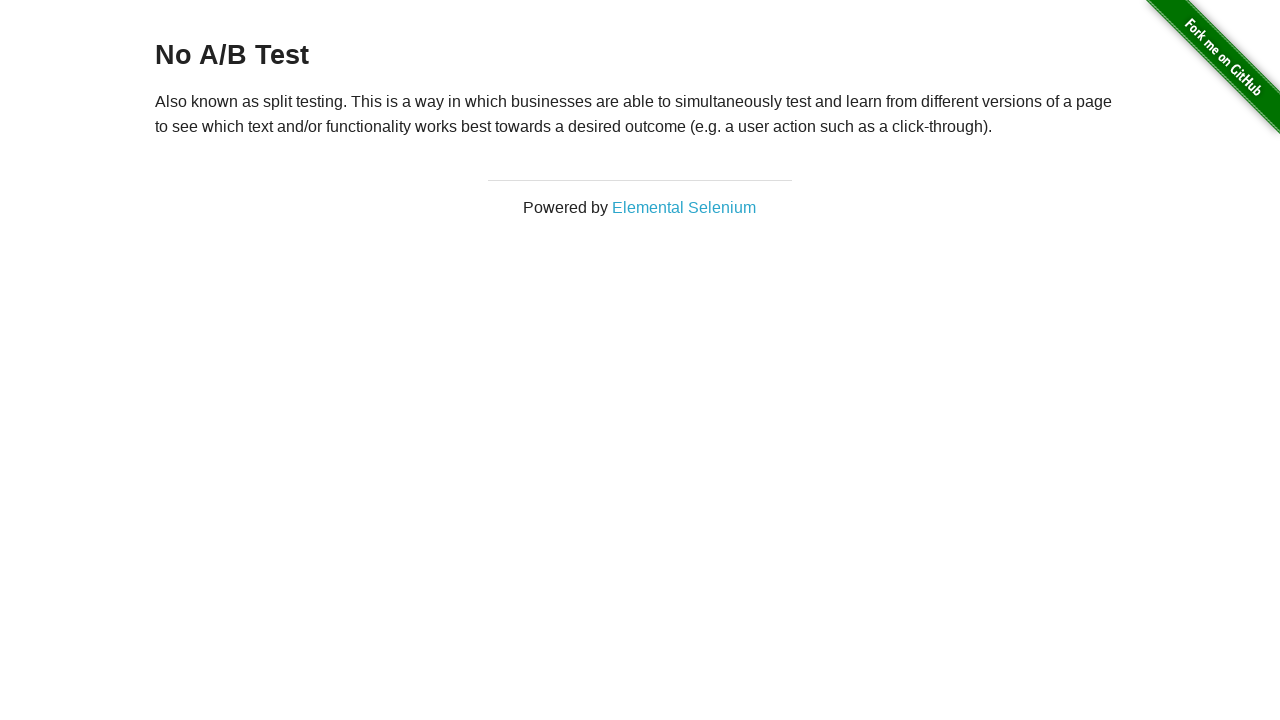